Navigates to the Rio de Janeiro official gazette website and clicks on the cover image

Starting URL: https://doweb.rio.rj.gov.br/

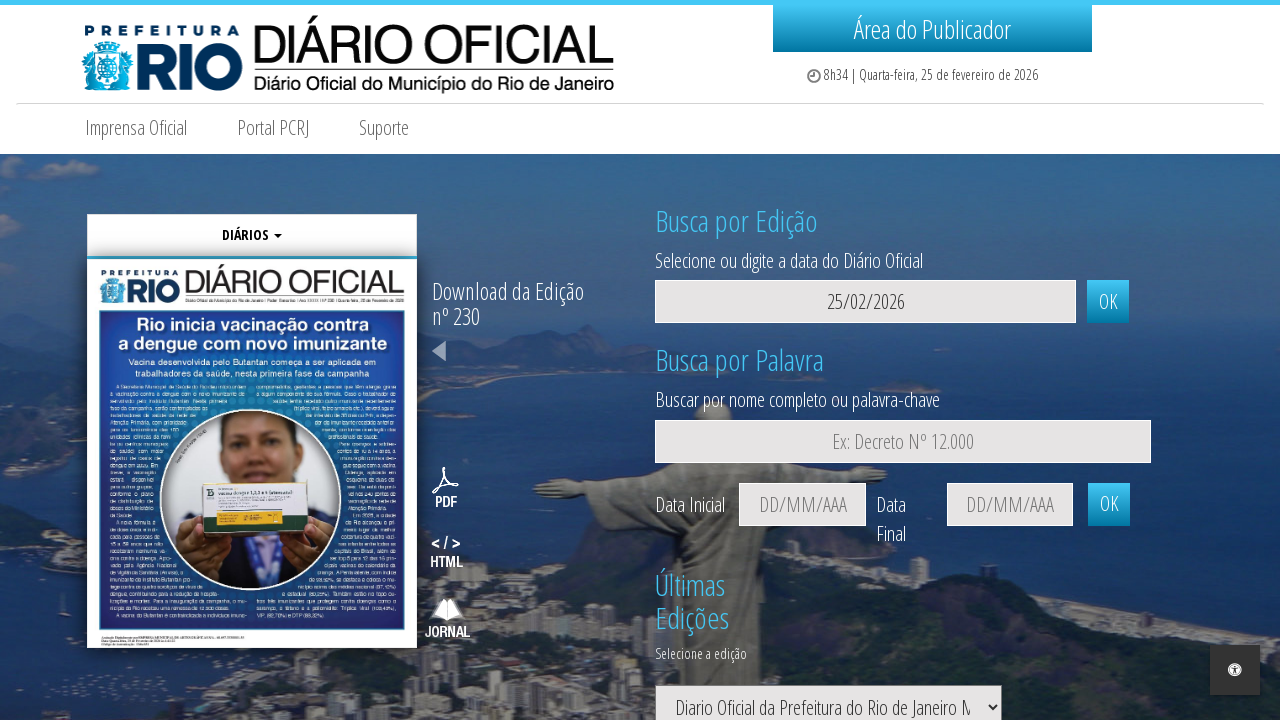

Clicked on the cover image of Rio de Janeiro official gazette at (252, 454) on #imagemCapa
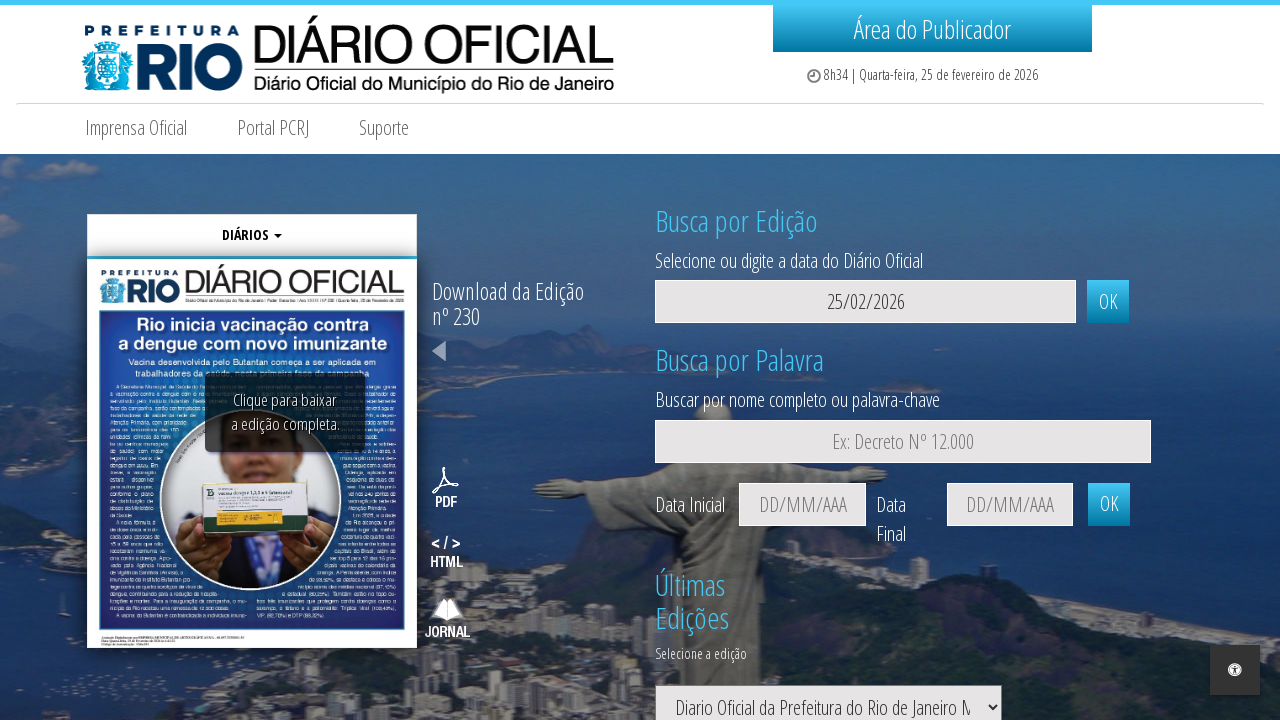

Waited 10 seconds for the action to complete
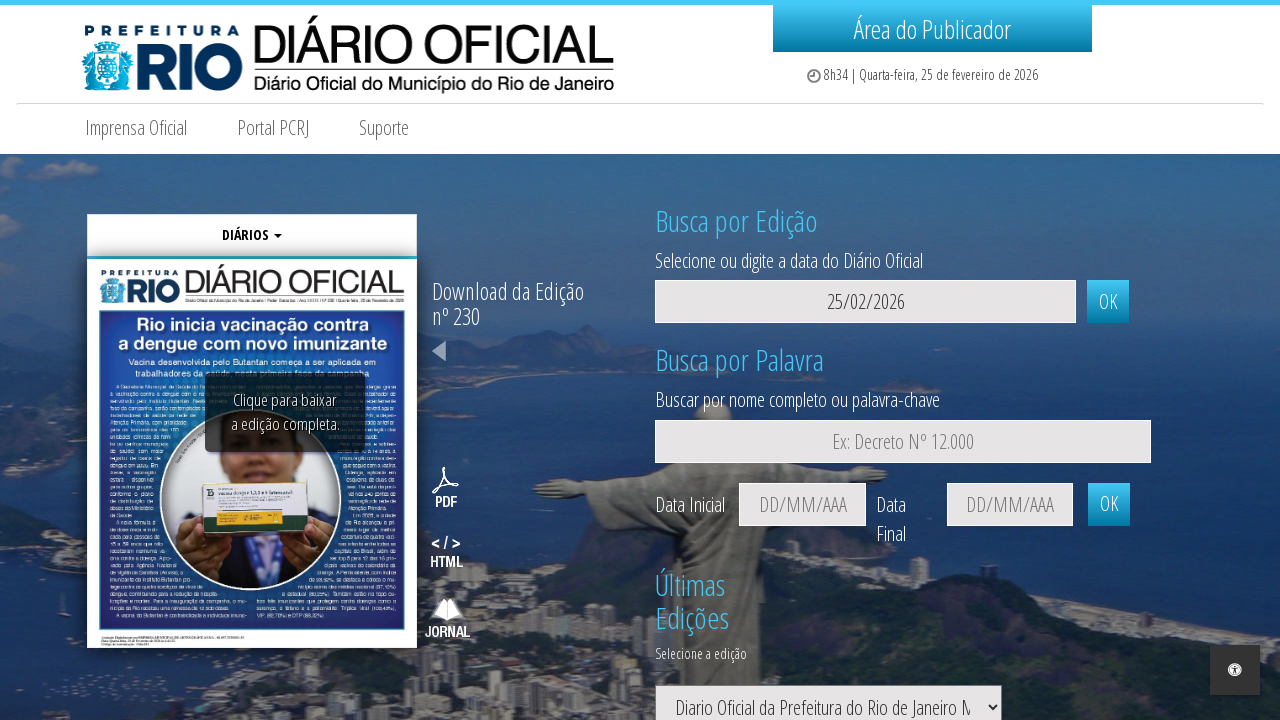

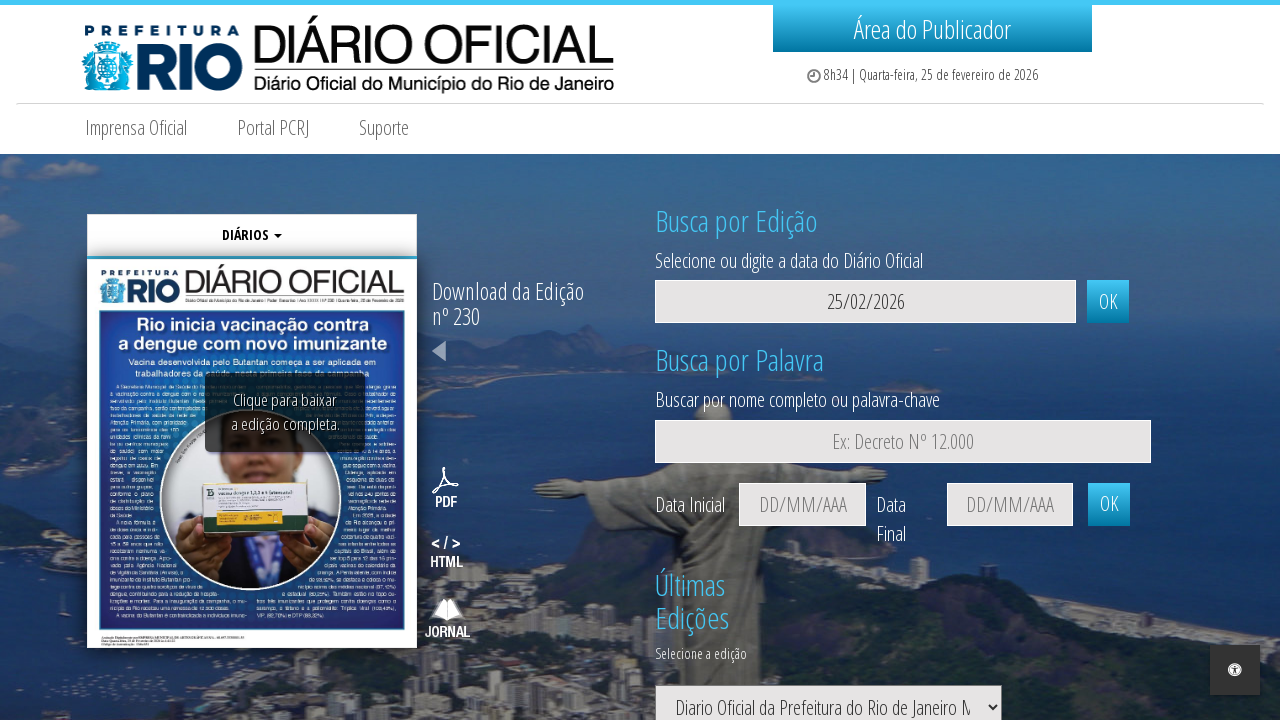